Tests right-click context menu by right-clicking an element, hovering over quit option, clicking it, and handling the alert

Starting URL: http://swisnl.github.io/jQuery-contextMenu/demo.html

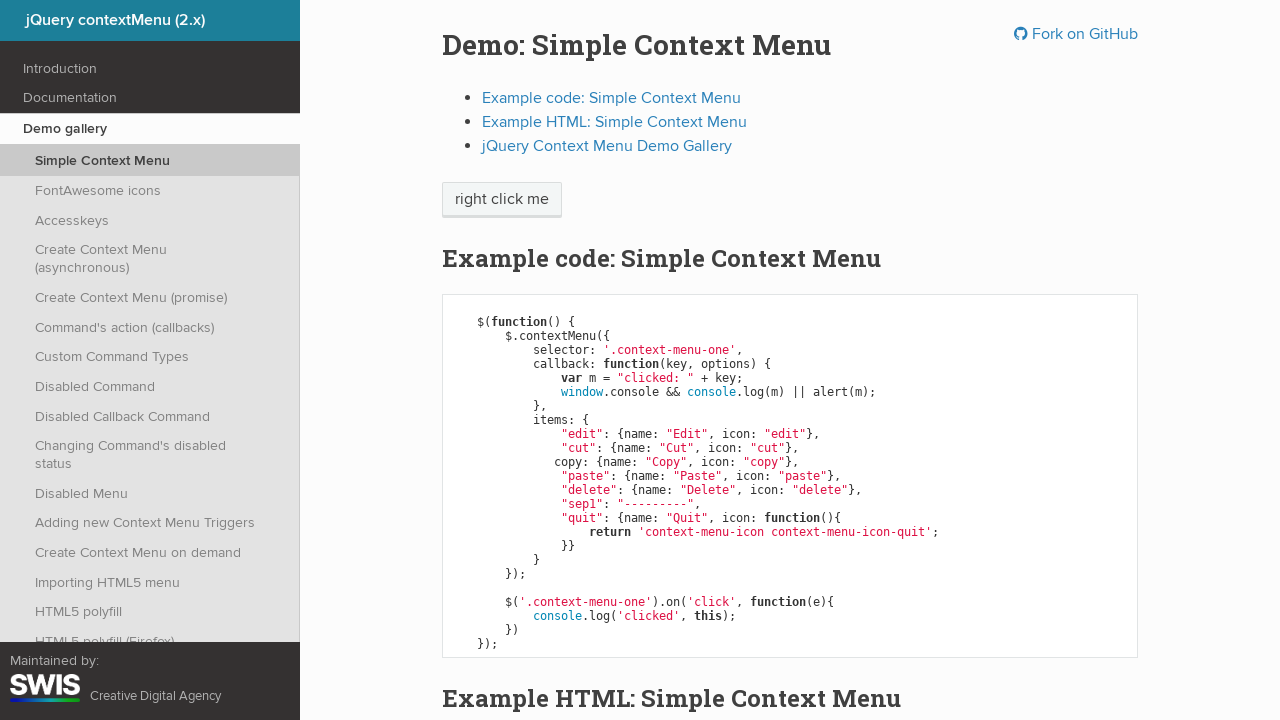

Right-clicked on 'right click me' element to open context menu at (502, 200) on span:text('right click me')
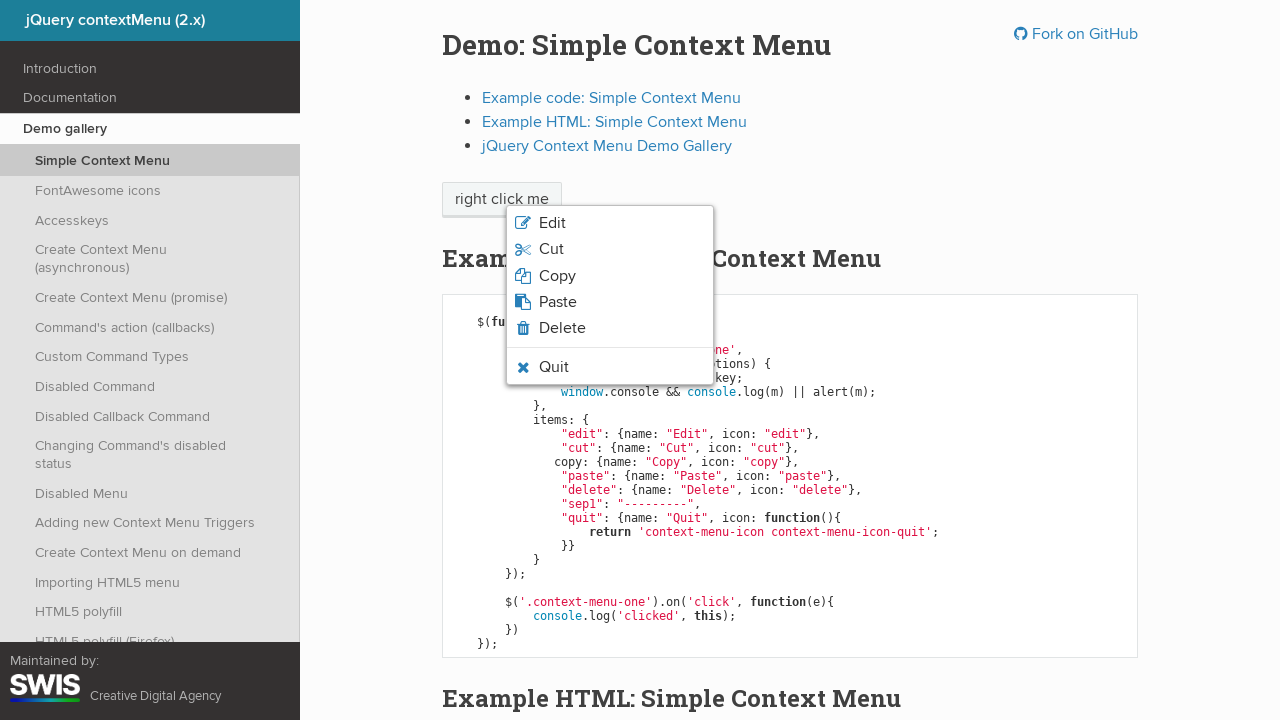

Hovered over quit option in context menu at (610, 367) on li.context-menu-icon-quit
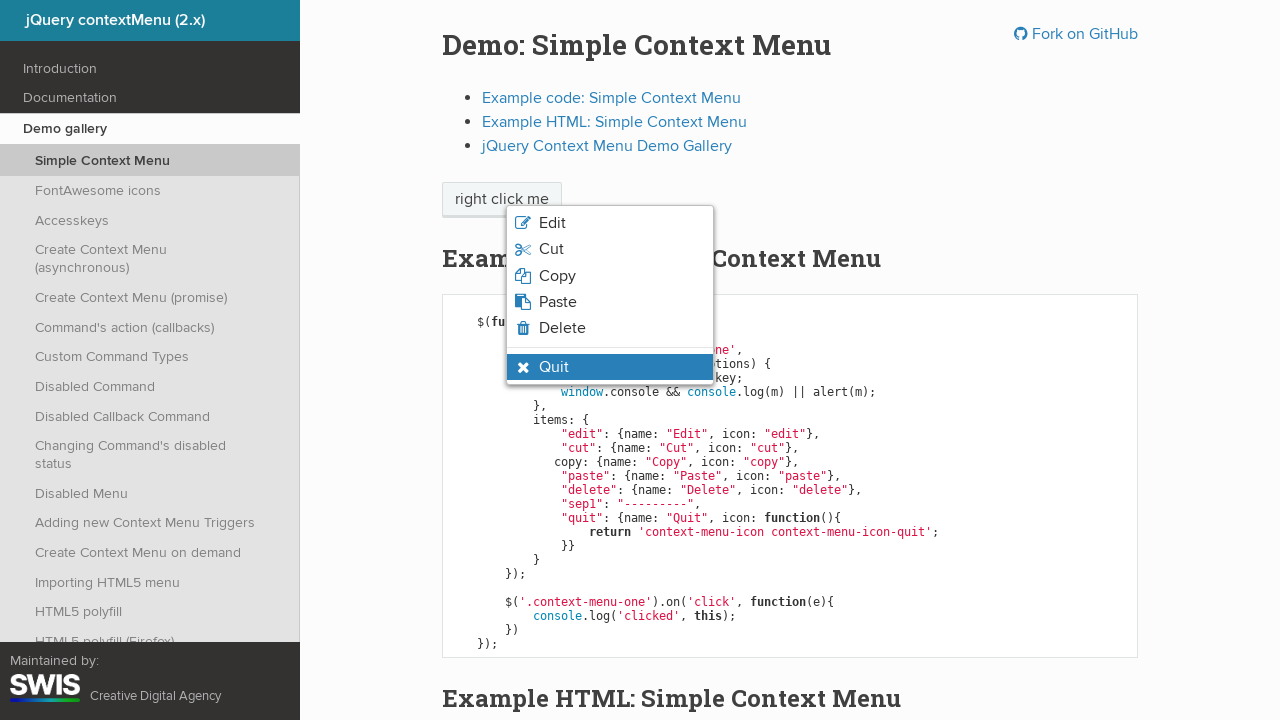

Quit option became visible after hover
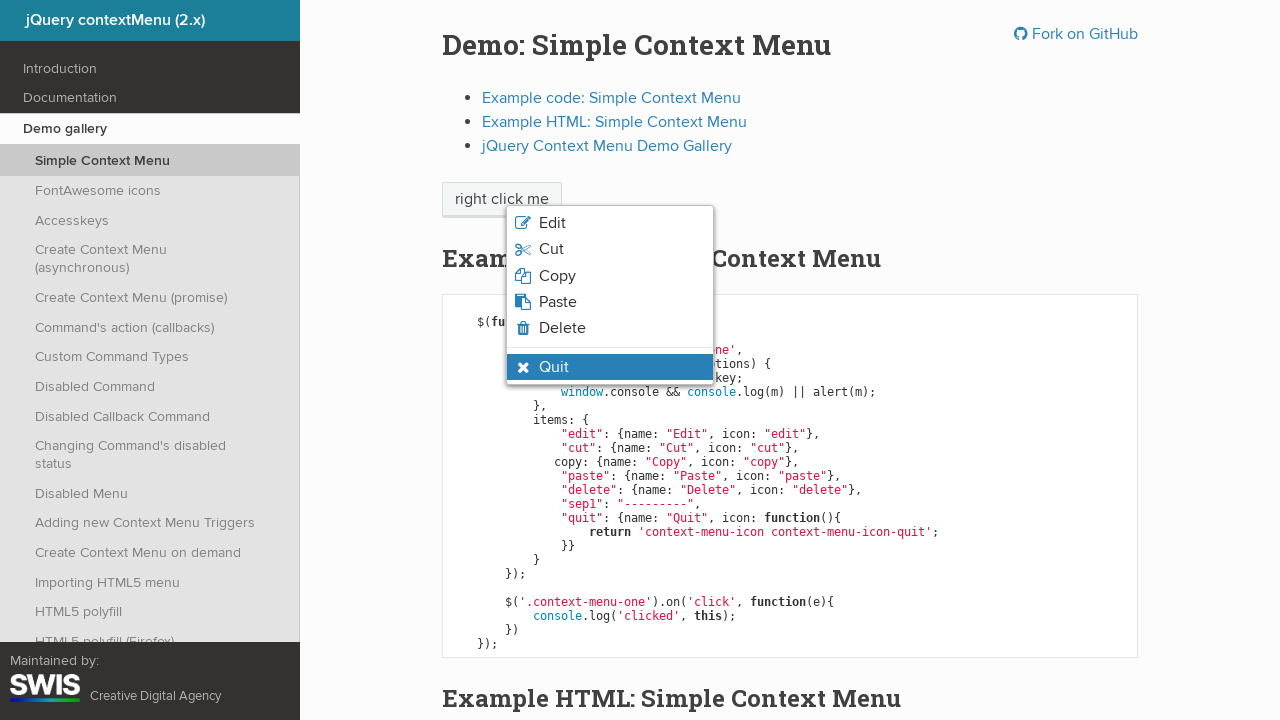

Verified quit option is visible
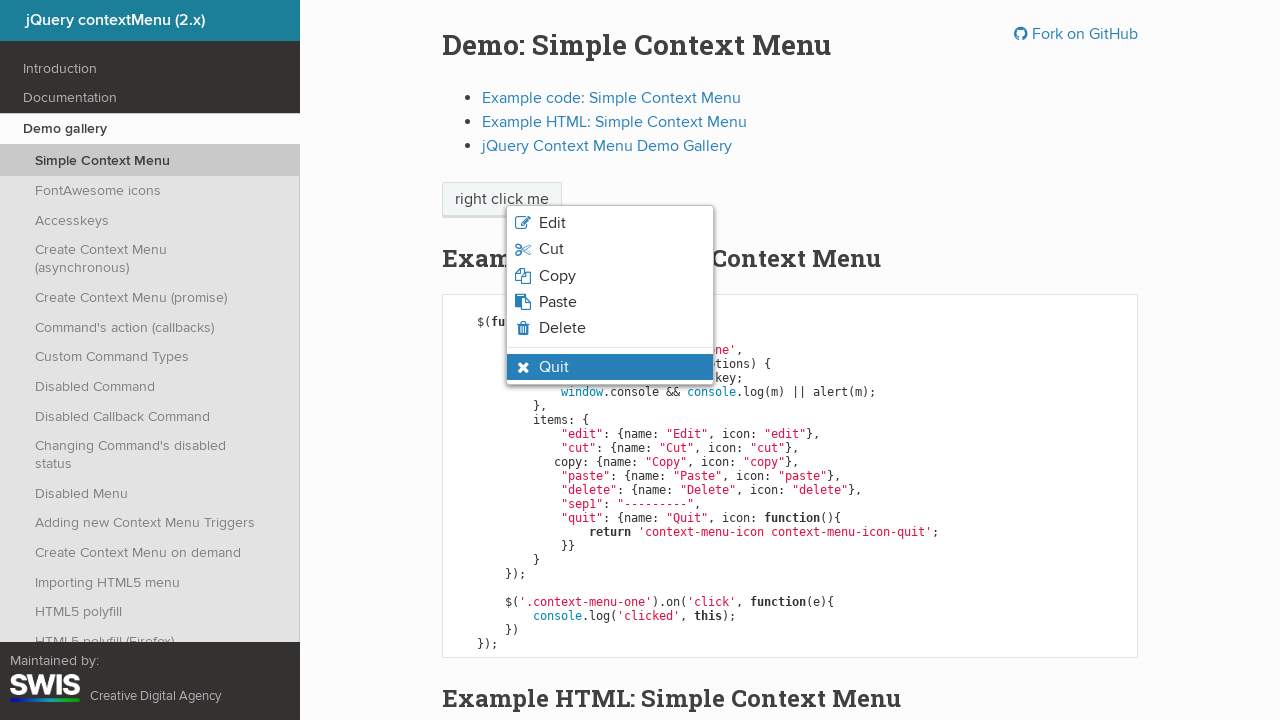

Clicked quit option in context menu at (610, 367) on li.context-menu-item.context-menu-icon.context-menu-icon-quit.context-menu-visib
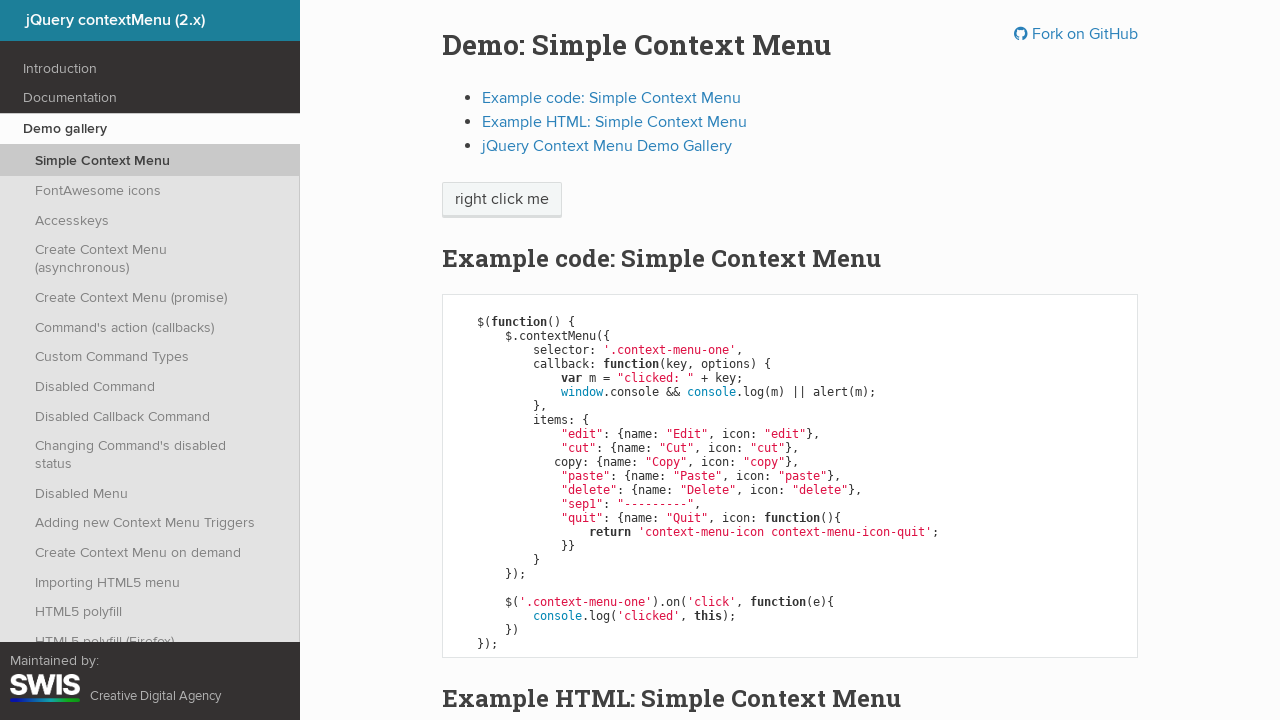

Set up dialog handler to accept alert
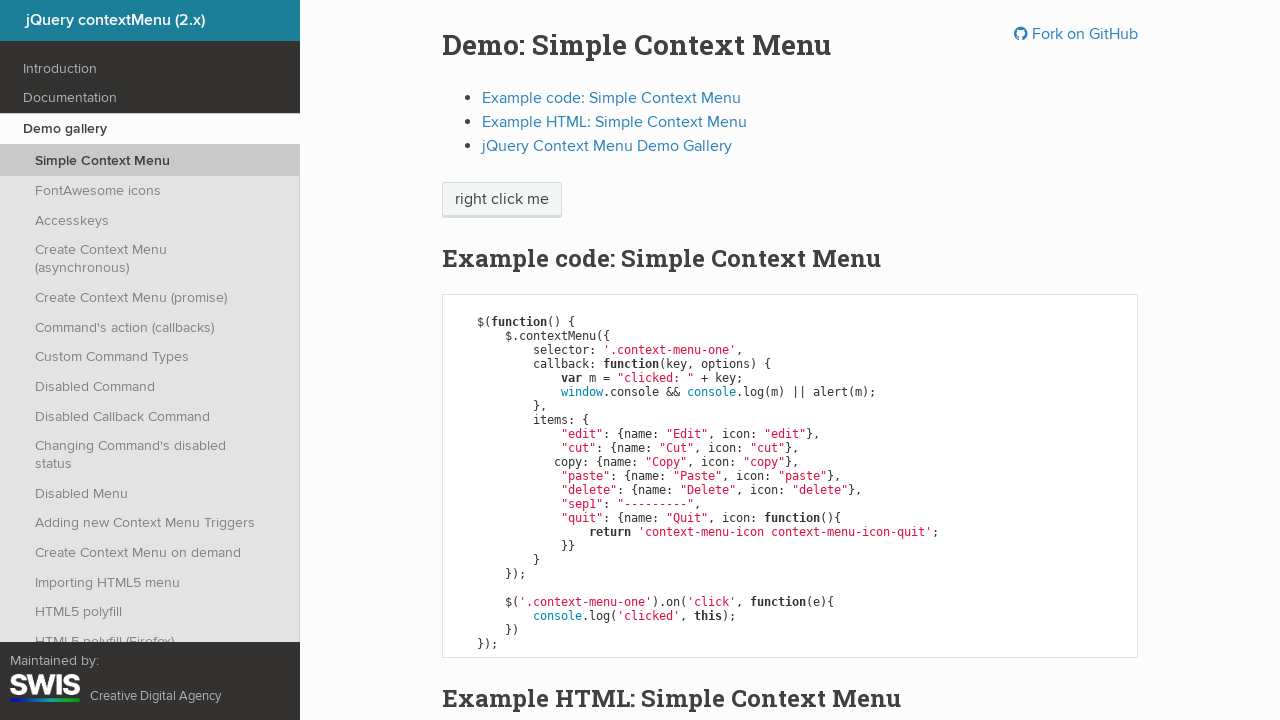

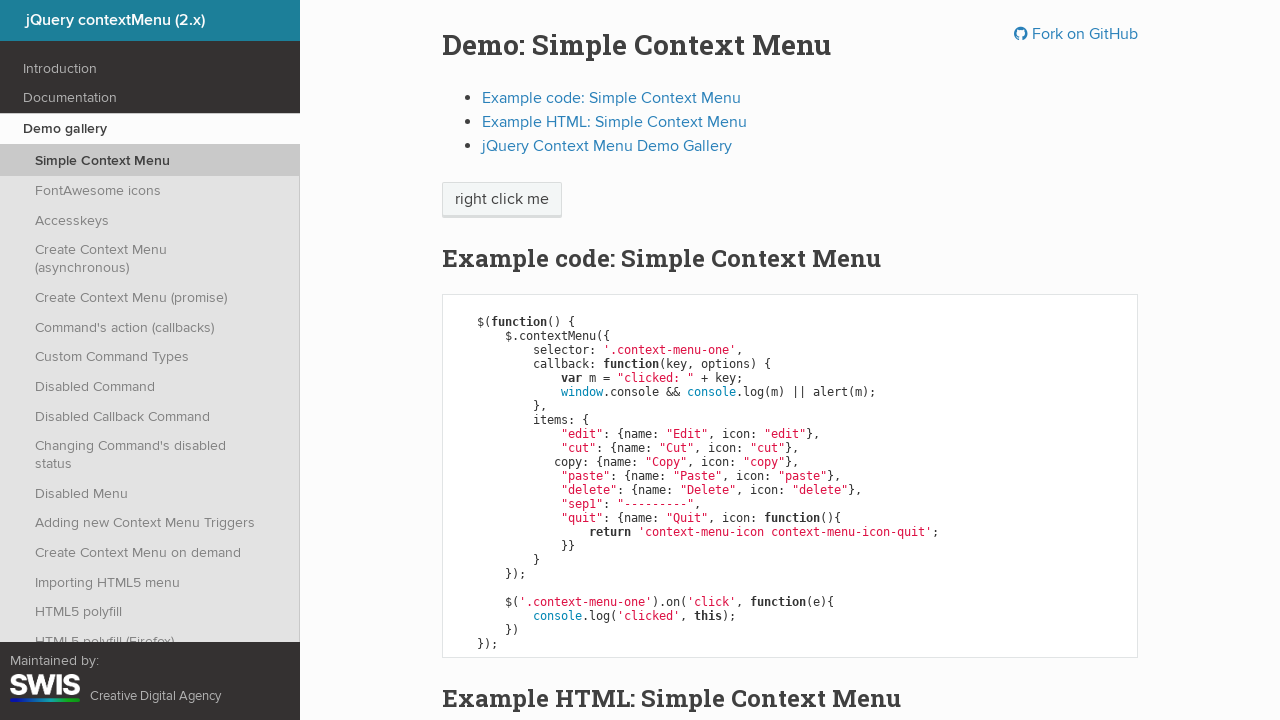